Navigates to vacancy page and verifies career text is displayed correctly

Starting URL: https://belhard.academy/vacancy

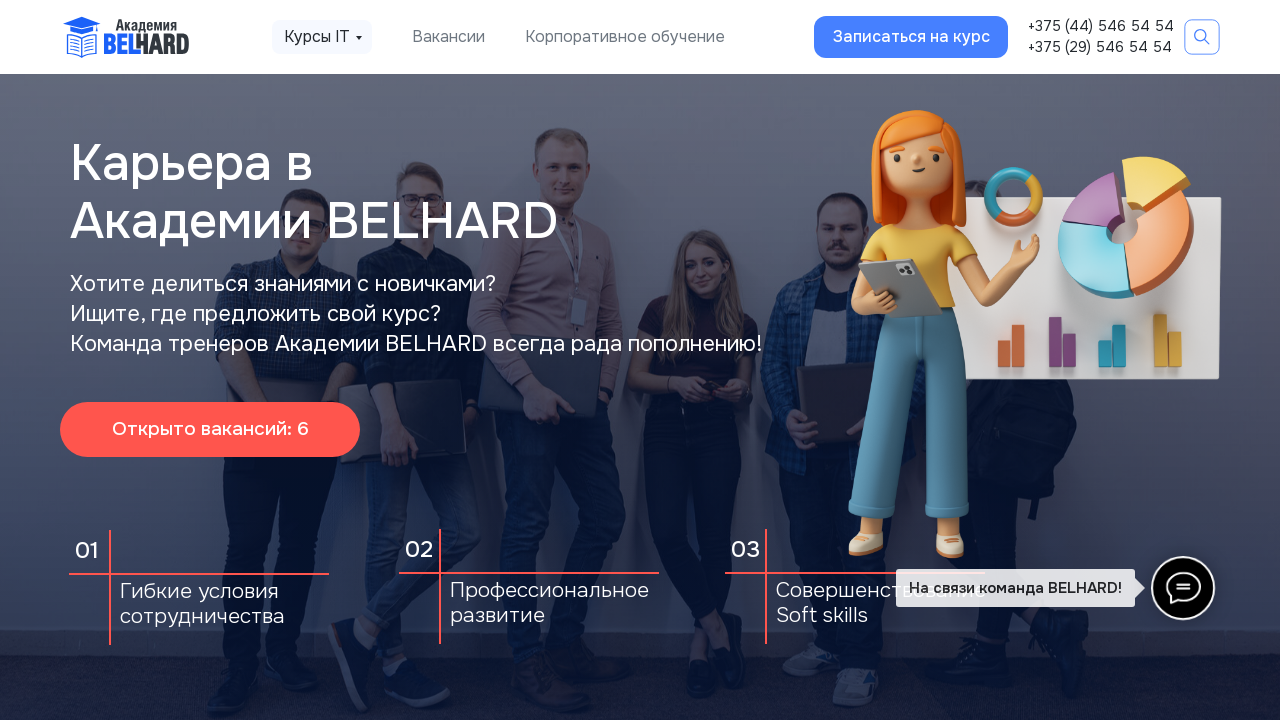

Navigated to vacancy page at https://belhard.academy/vacancy
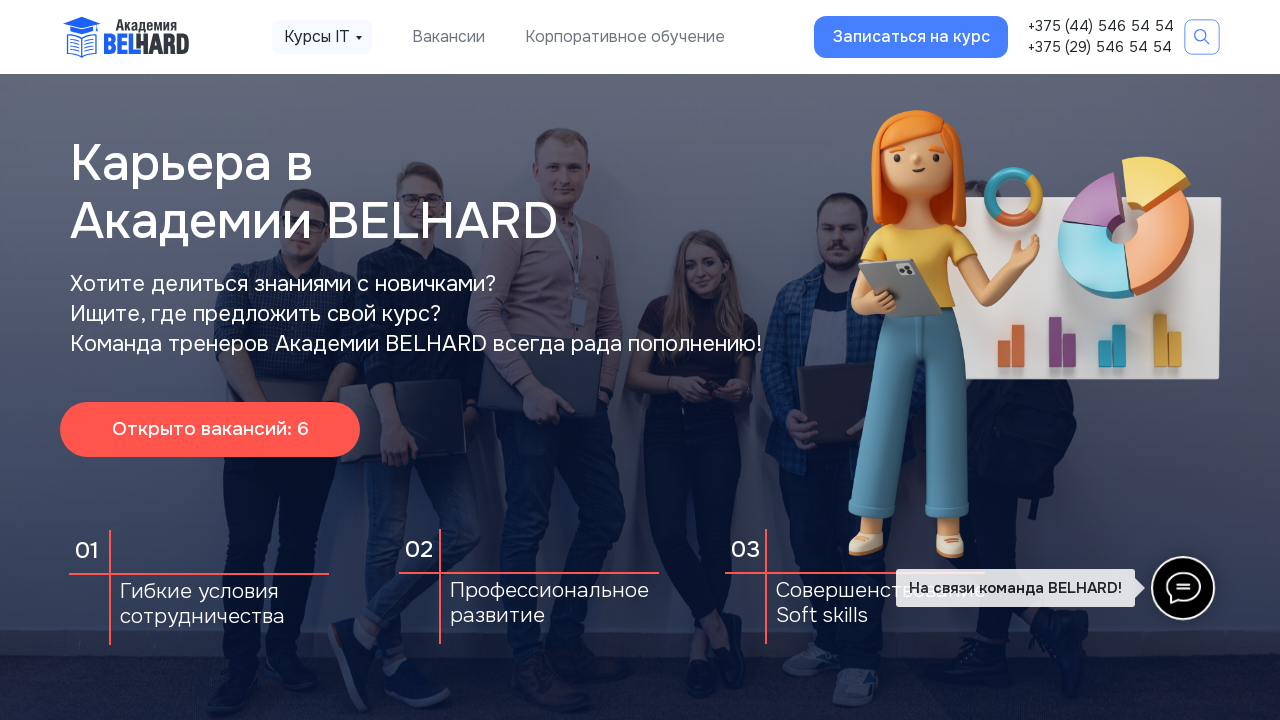

Located career heading element with text 'Карьера'
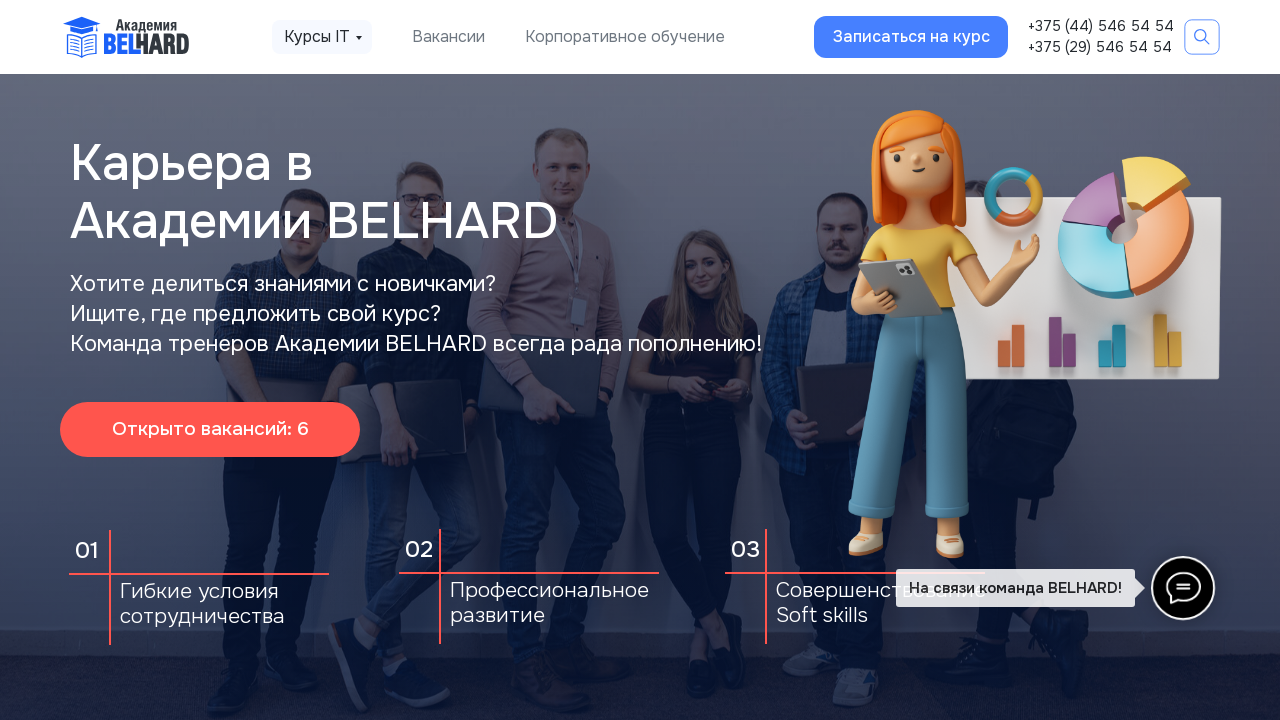

Waited for career heading to be visible on page
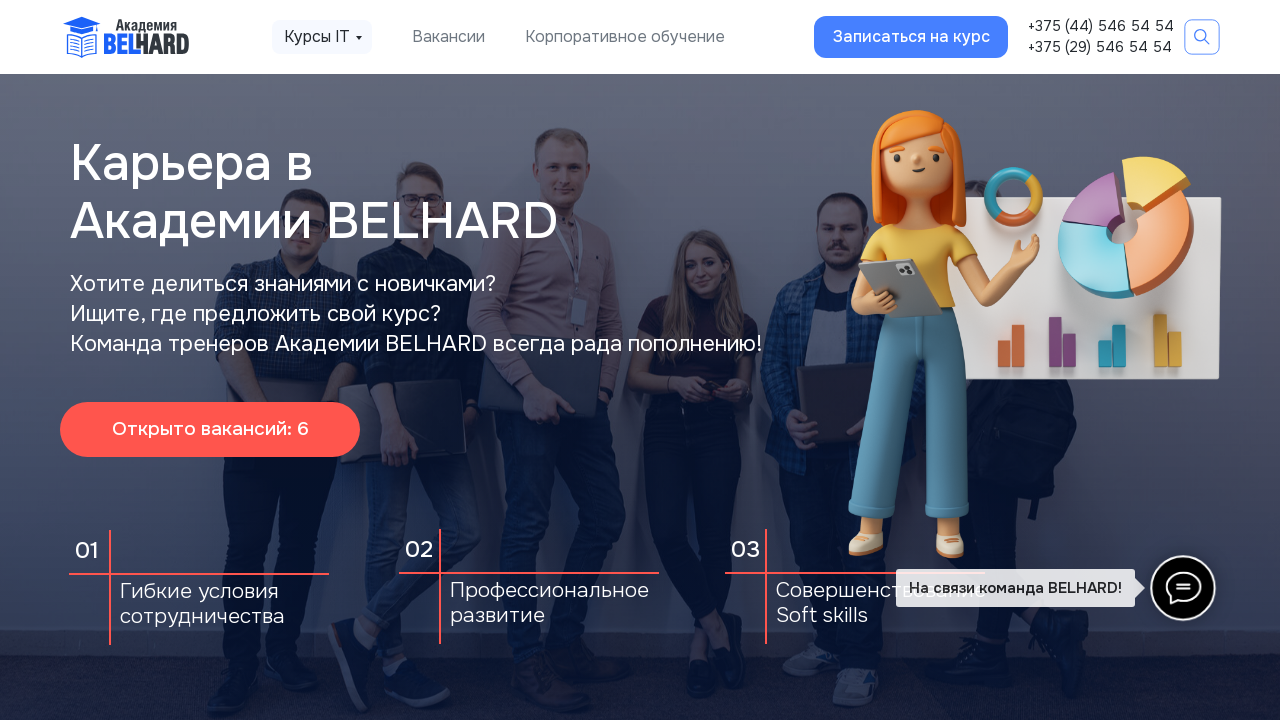

Verified that career heading text is displayed correctly
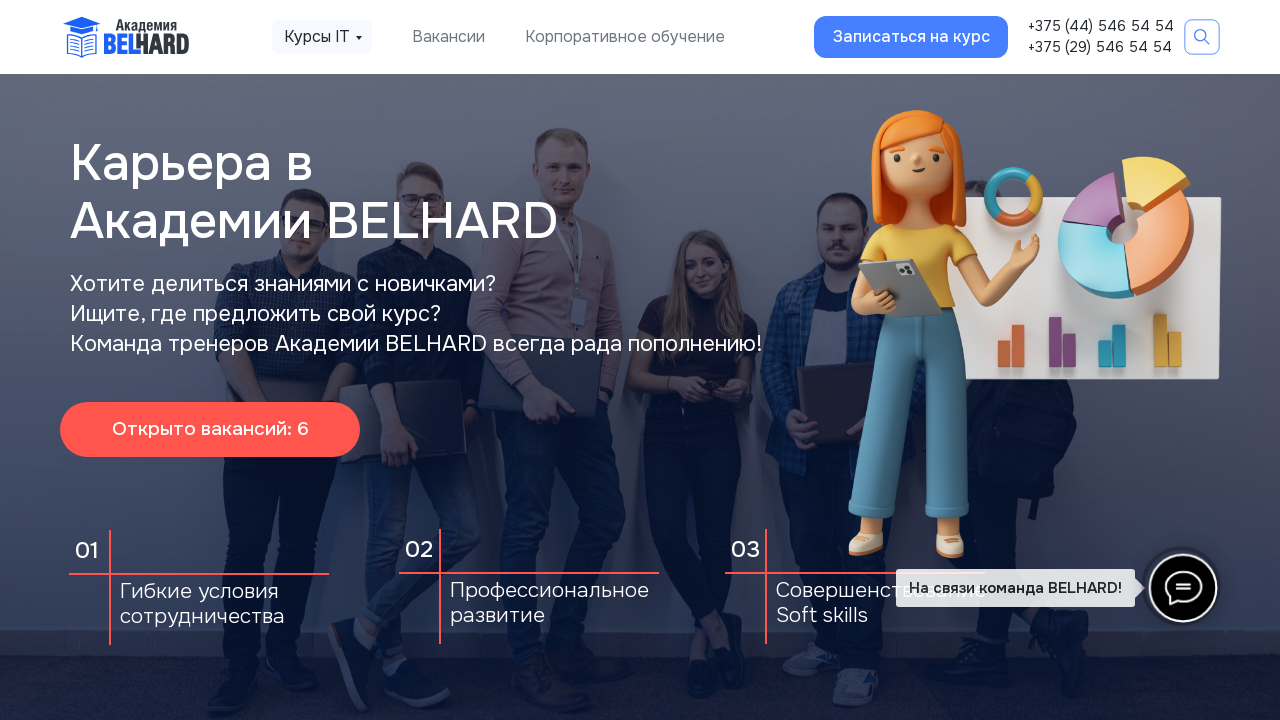

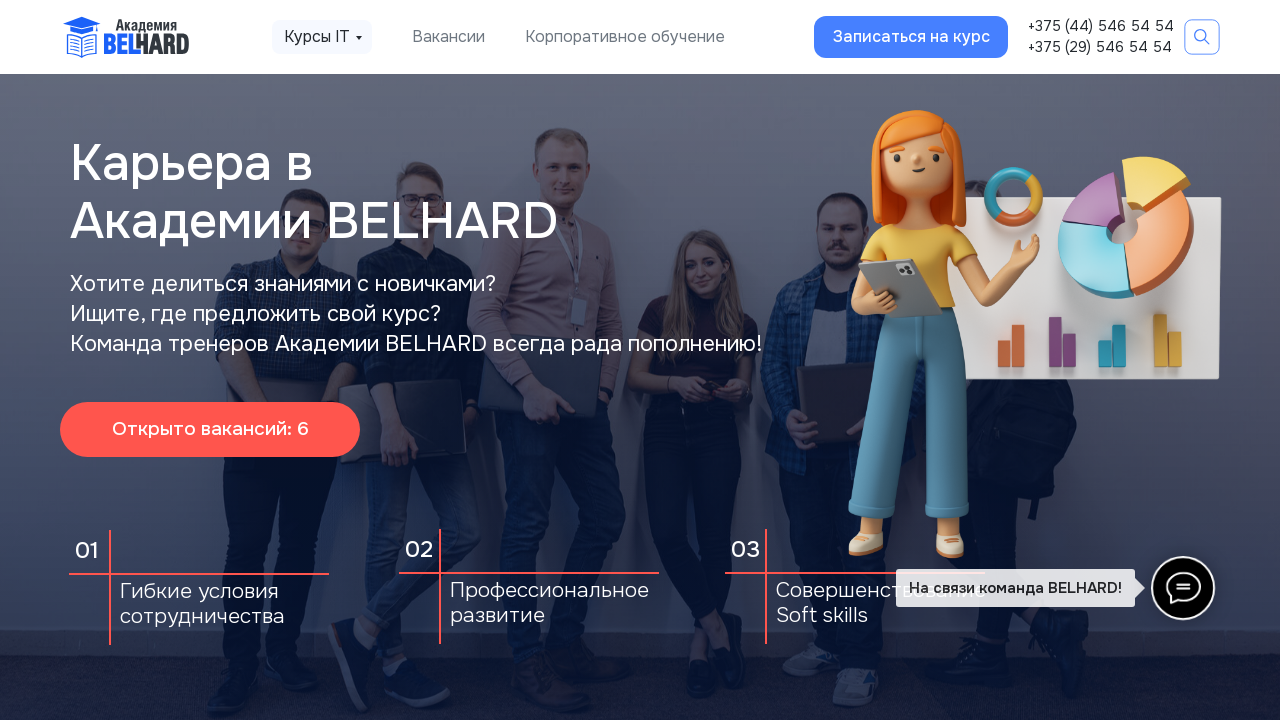